Tests dynamic element addition and removal by clicking Add Element button to create a Delete button, then clicking Delete to remove it

Starting URL: http://the-internet.herokuapp.com/add_remove_elements/

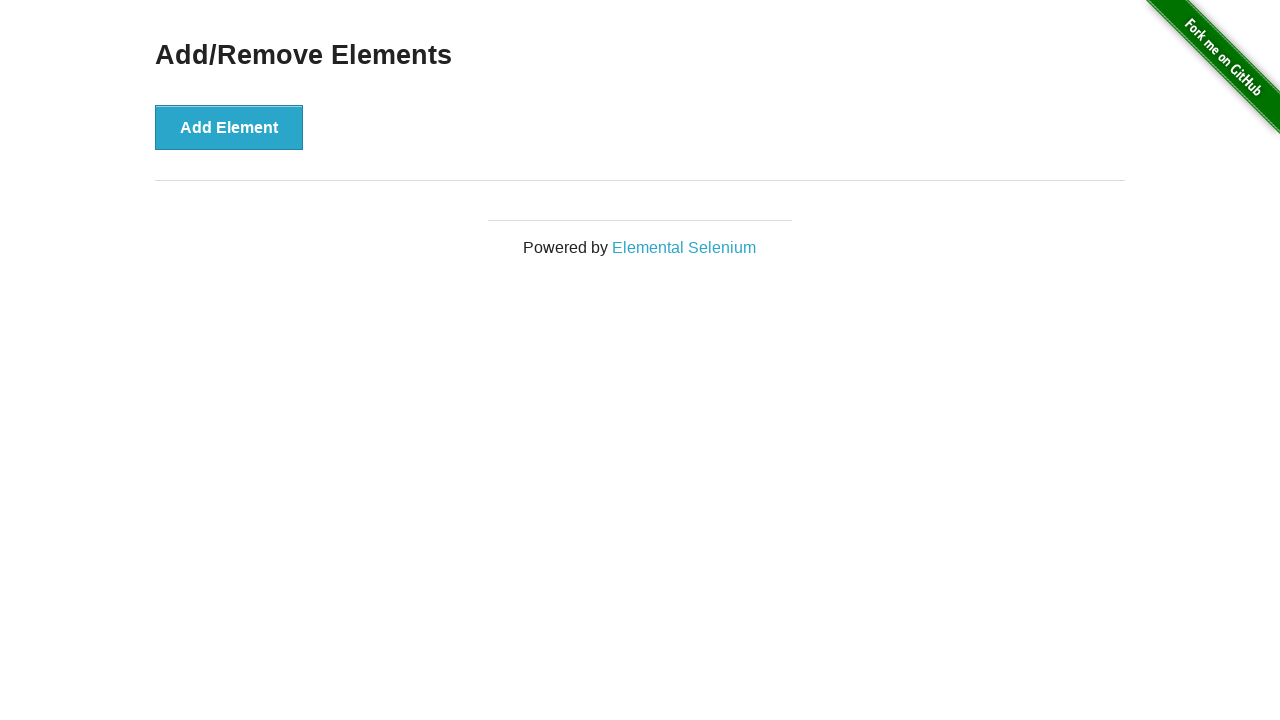

Clicked Add Element button to create a Delete button at (229, 127) on xpath=//button[contains(.,'Add Element')]
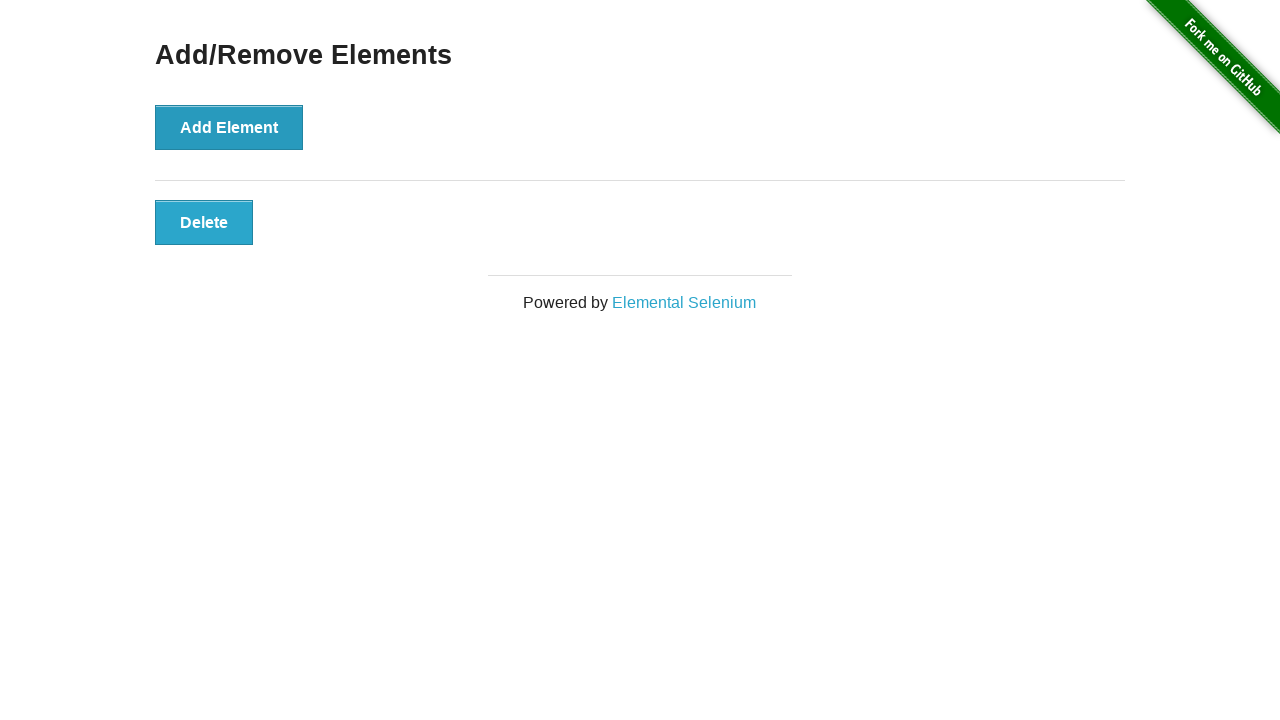

Delete button appeared and is displayed
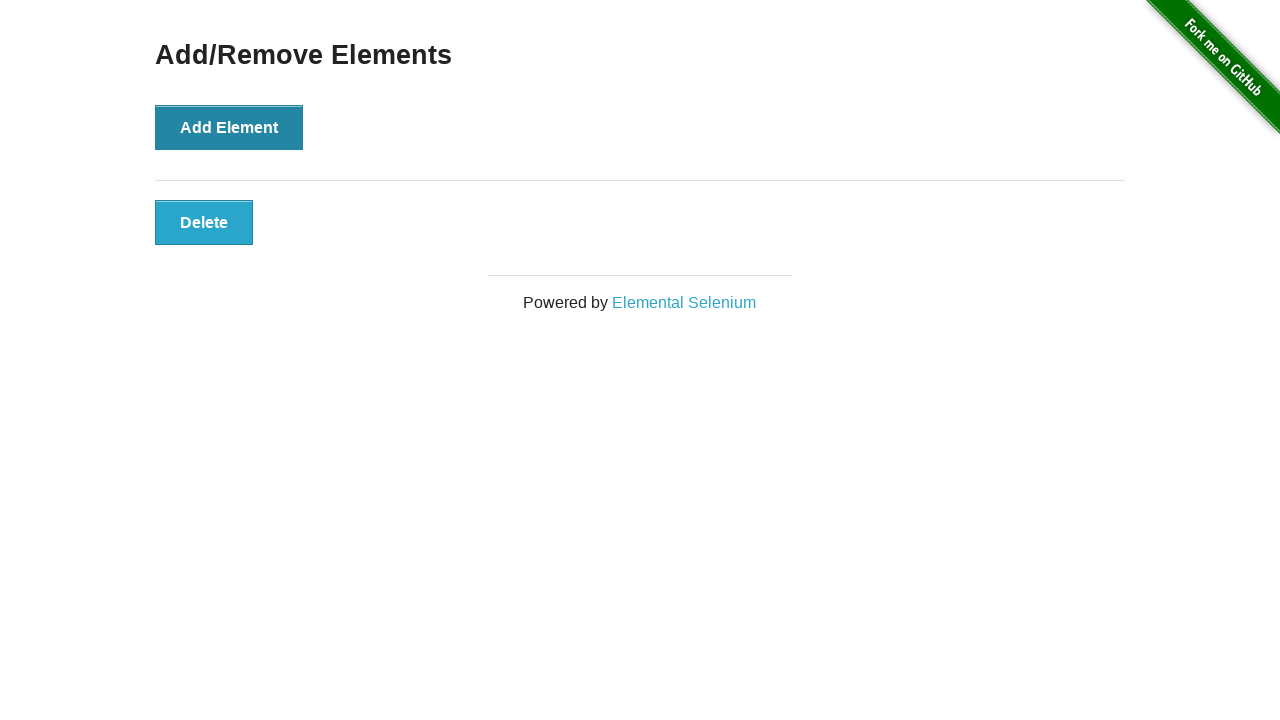

Clicked Delete button to remove it
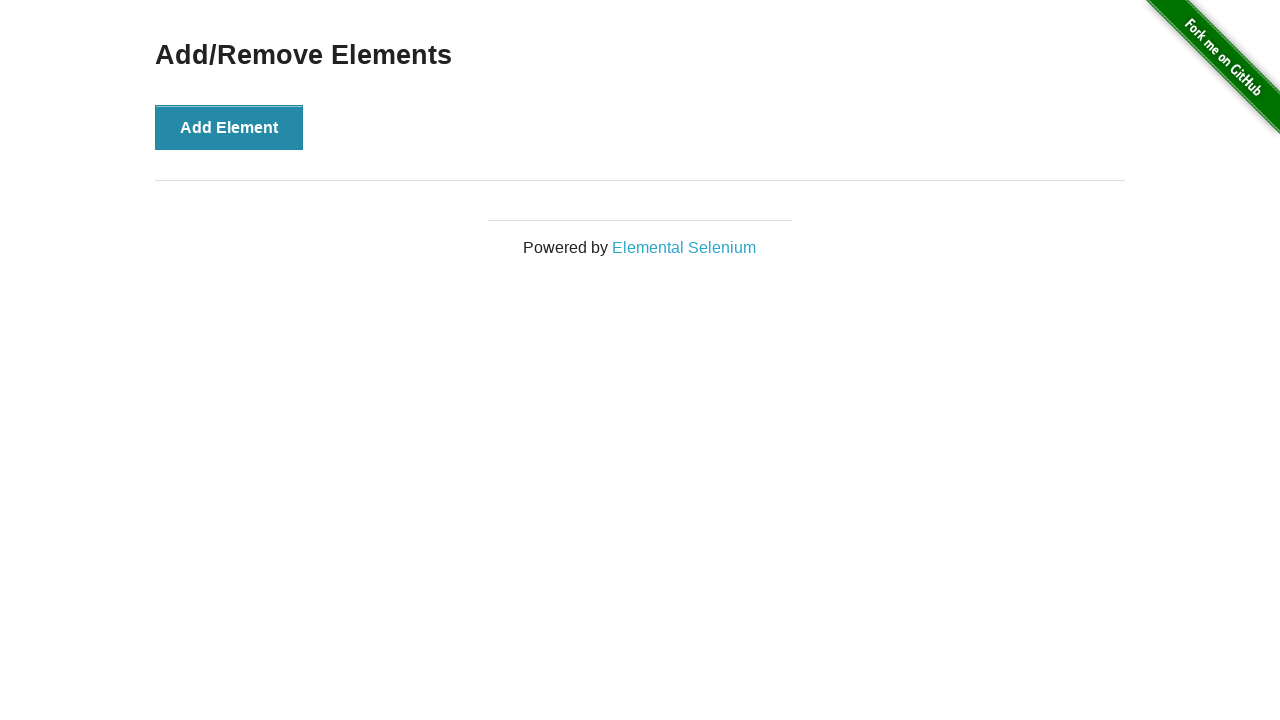

Delete button is no longer present in the DOM
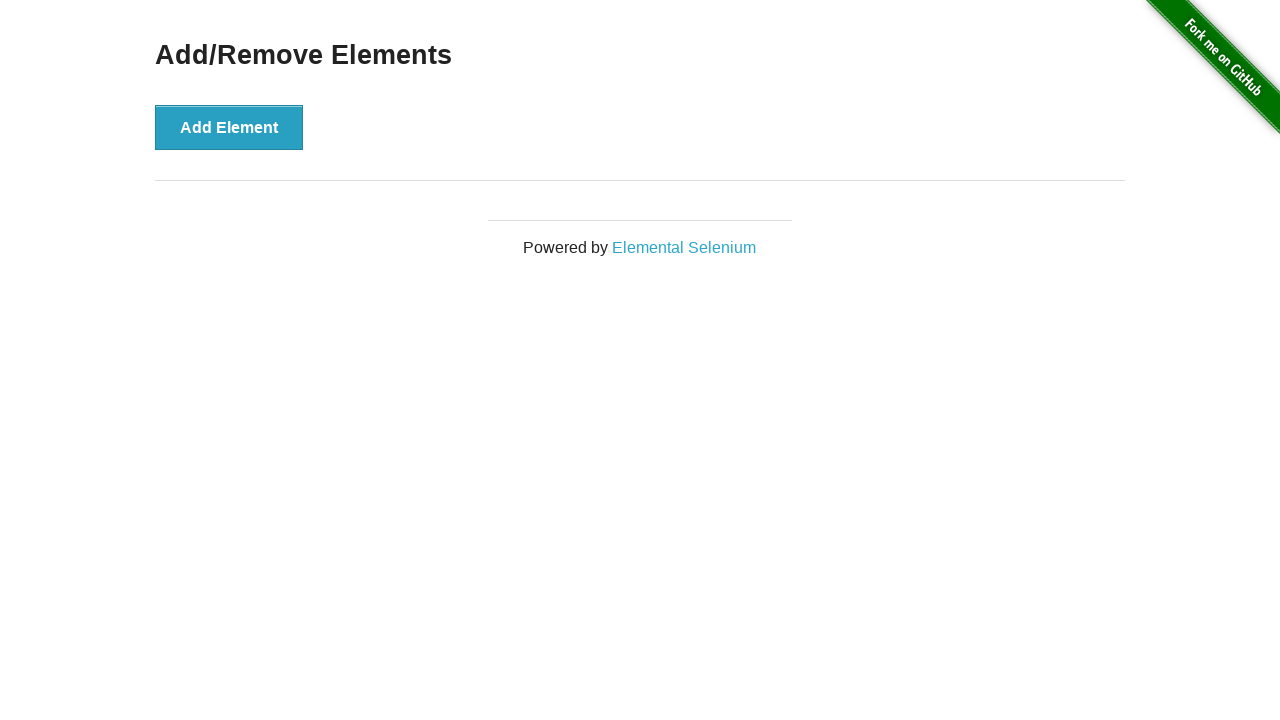

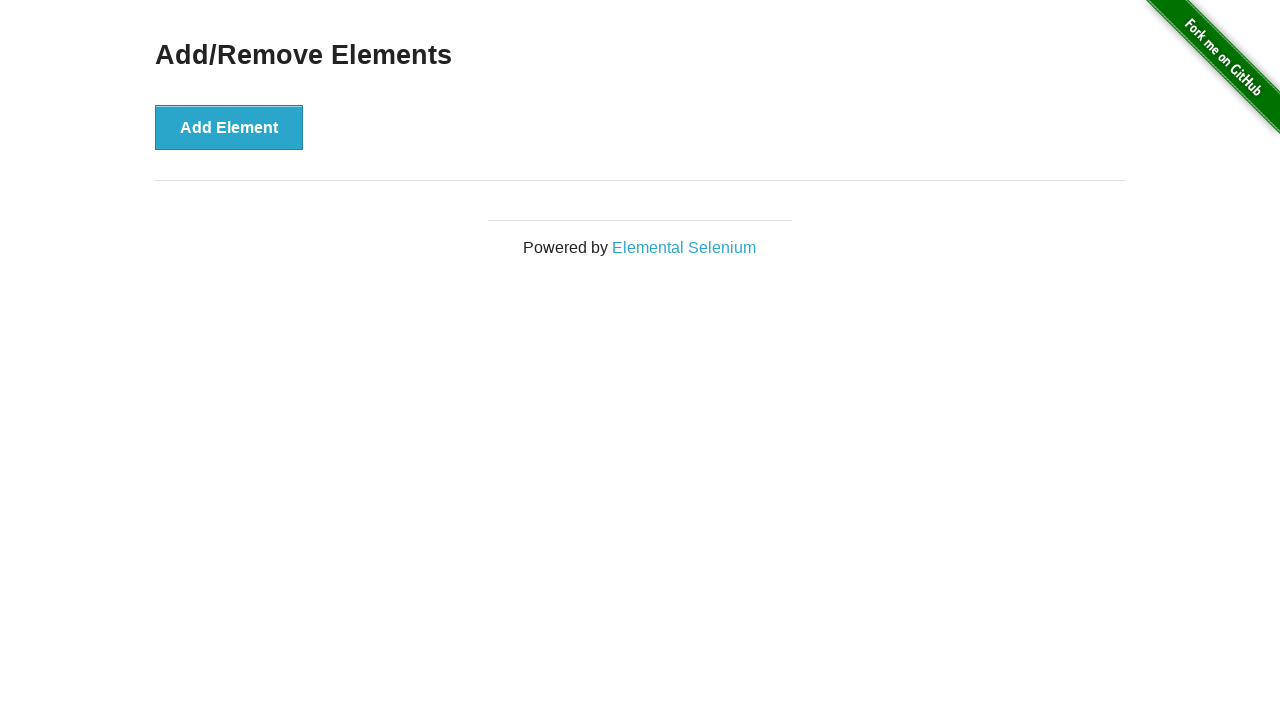